Tests the stock videos page by clicking through different topic filters and playing a video

Starting URL: https://www.mstock.com/videos

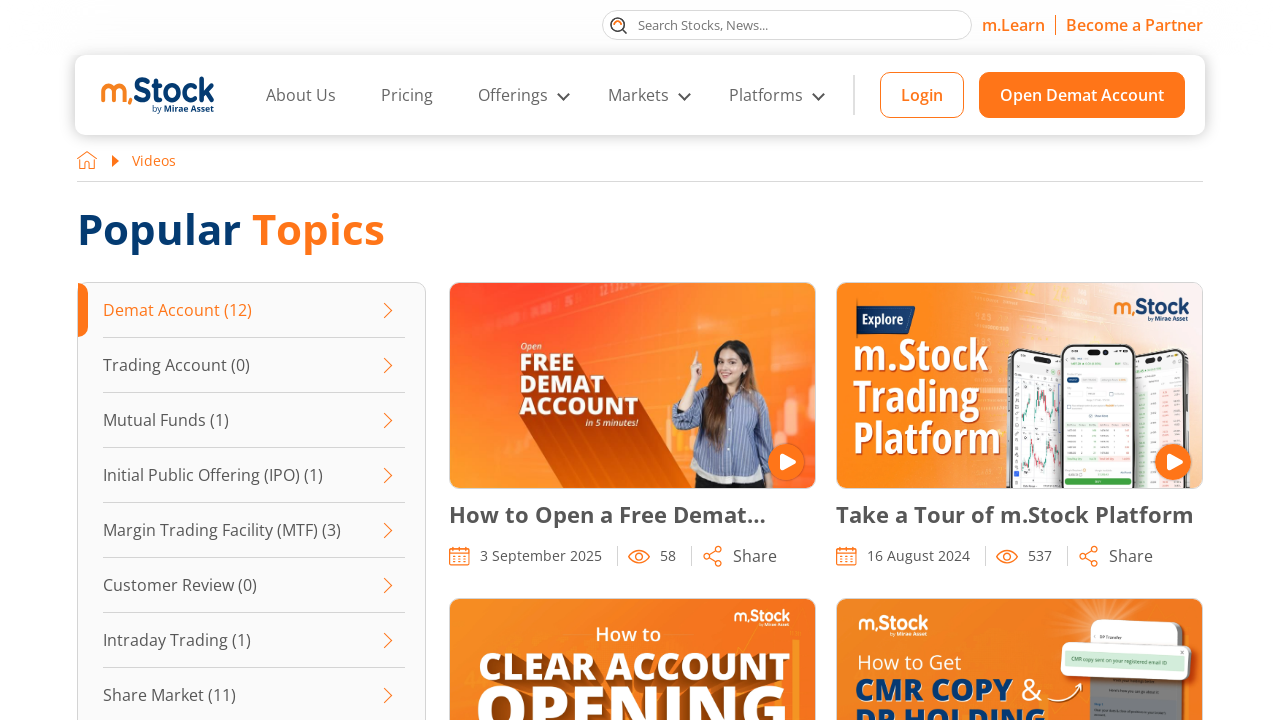

Waited for page to load with networkidle state
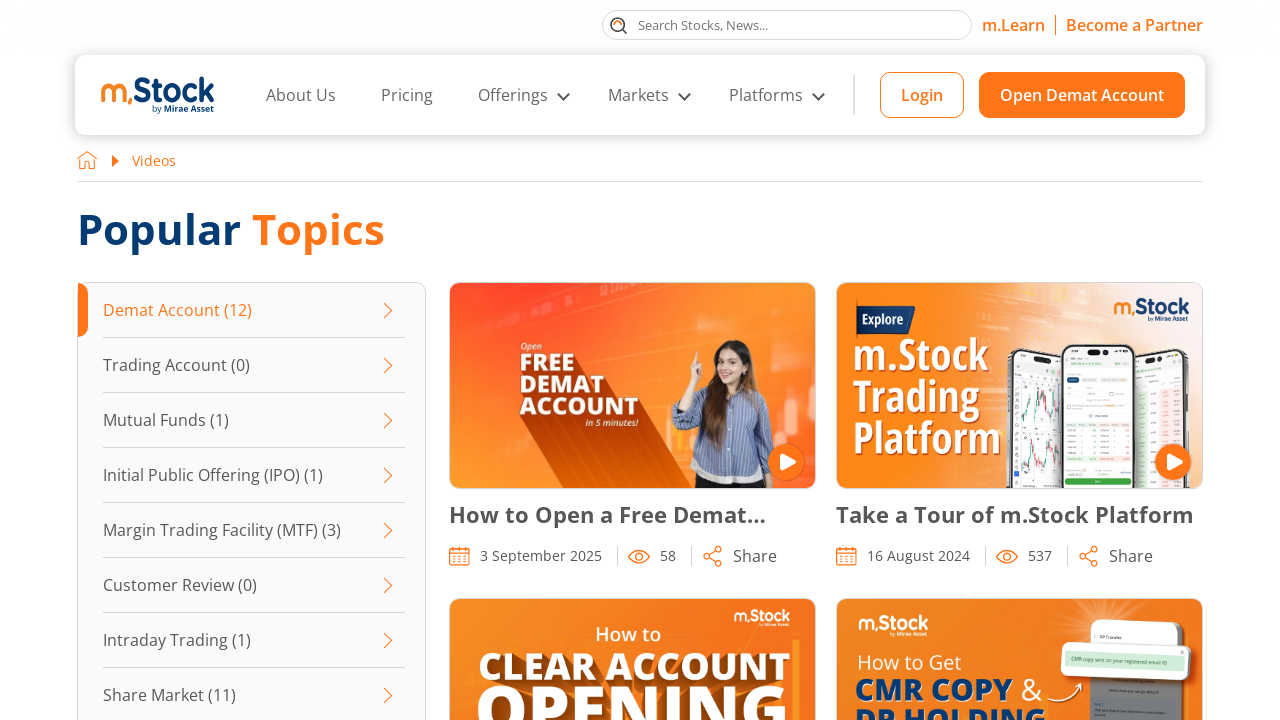

Clicked on 'Demat Account' topic filter at (254, 310) on xpath=//*[text()='Demat Account']
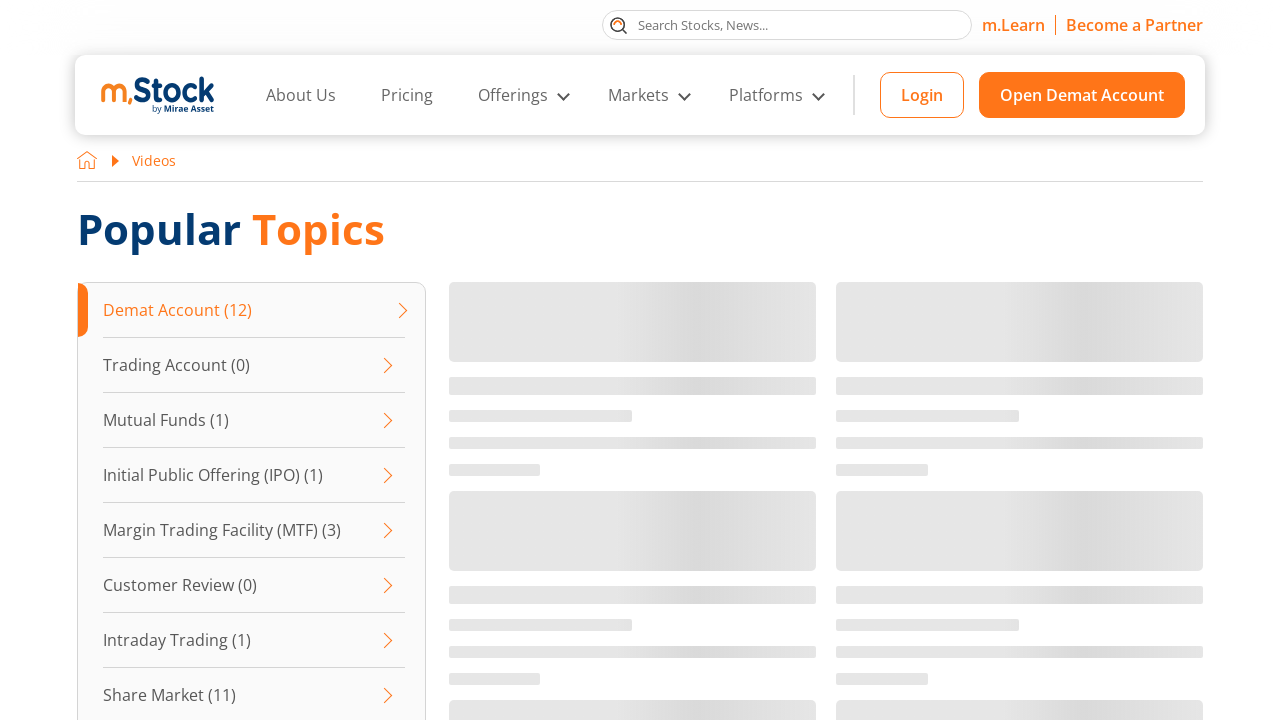

Waited 2 seconds for content to load
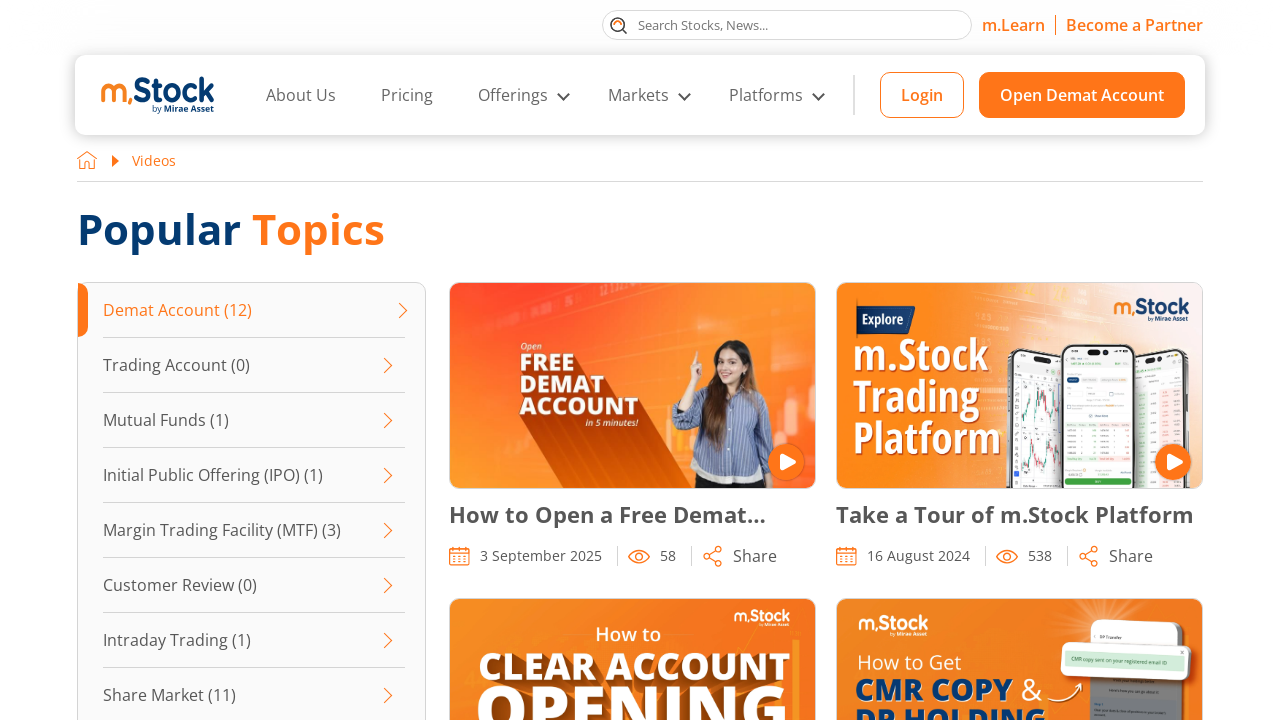

Clicked on 'Trading Account' topic filter at (254, 365) on (//*[text()='Trading Account'])[1]
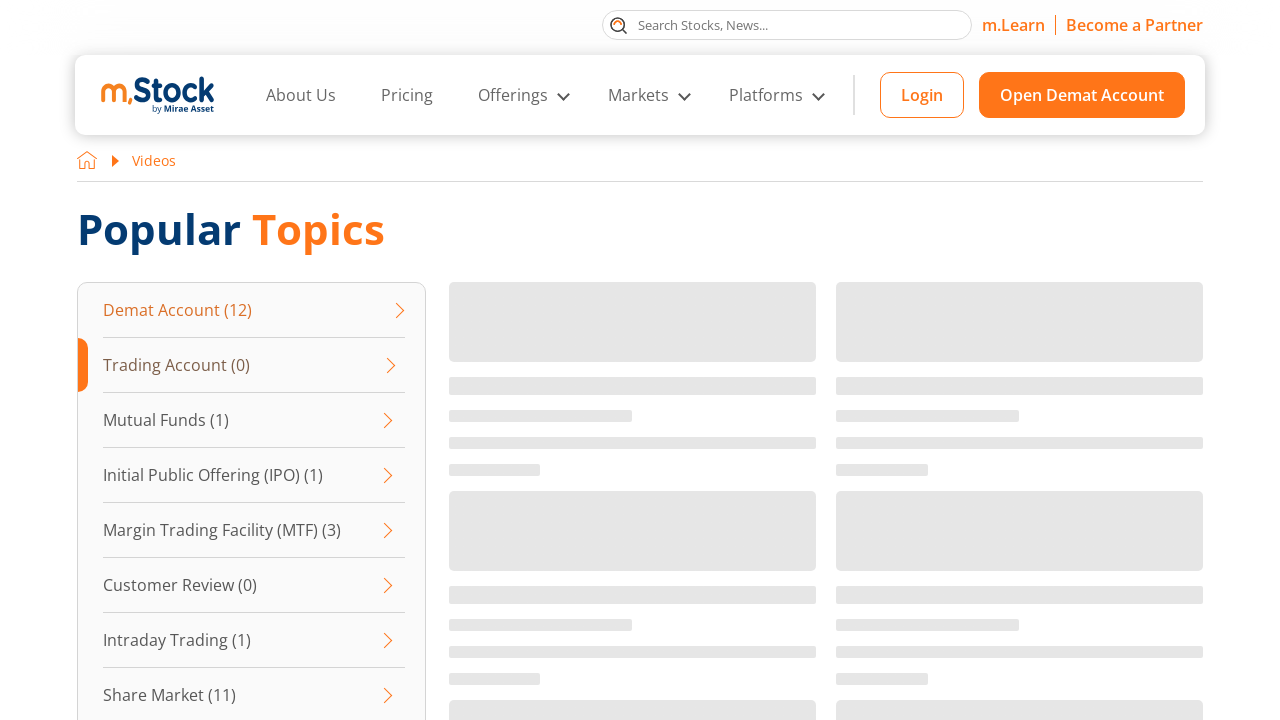

Waited 2 seconds for content to load
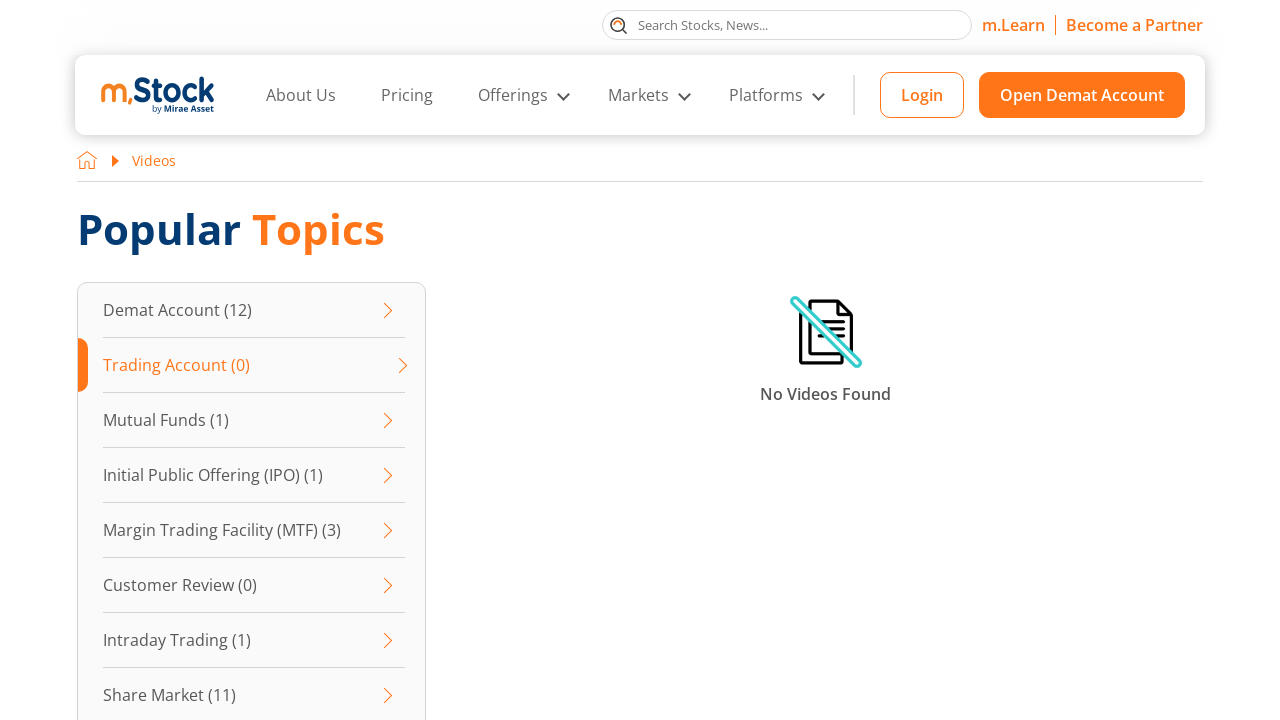

Clicked on 'Mutual Funds' topic filter at (254, 420) on (//*[text()='Mutual Funds'])[1]
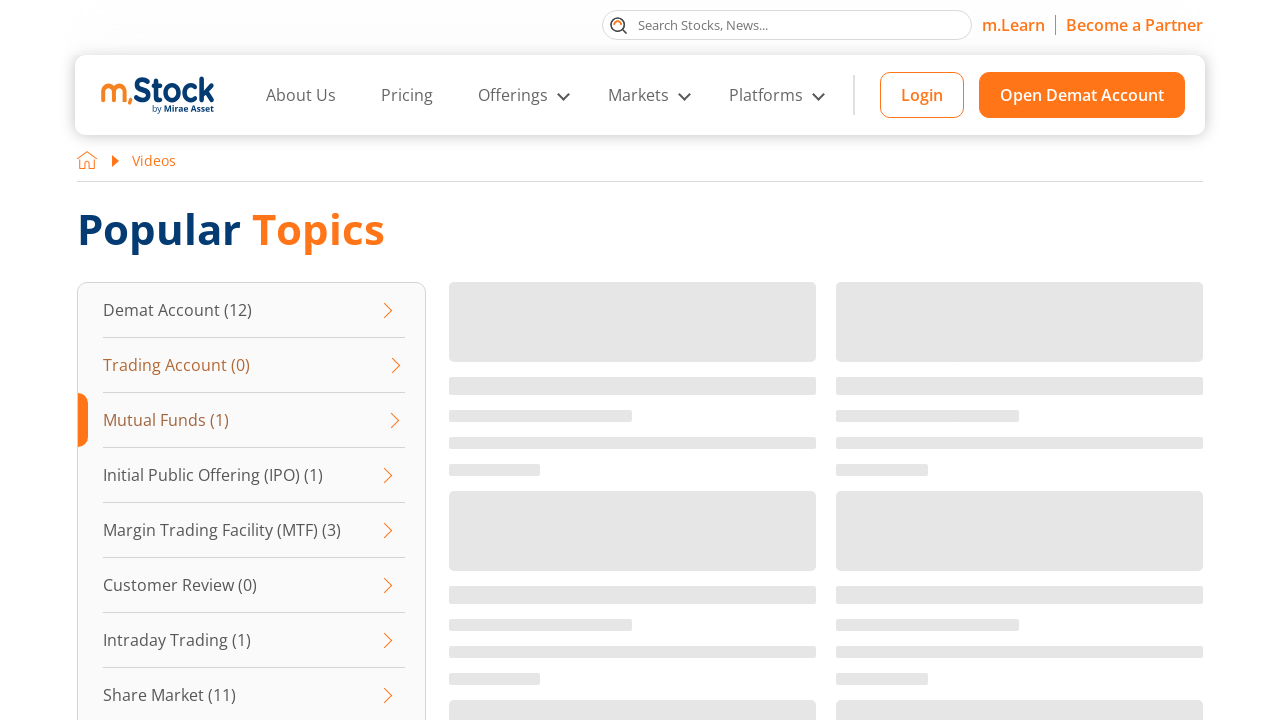

Waited 2 seconds for content to load
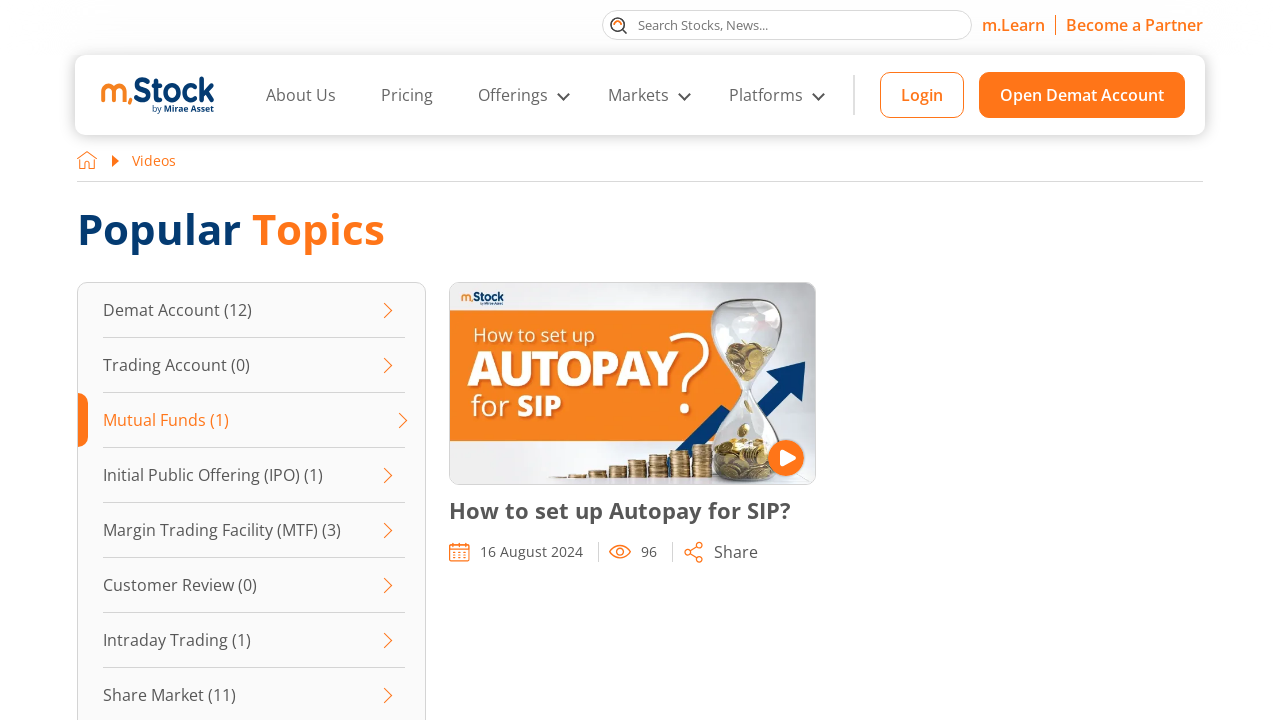

Clicked on 'Initial Public Offering (IPO)' topic filter at (254, 475) on xpath=//*[text()='Initial Public Offering (IPO)']
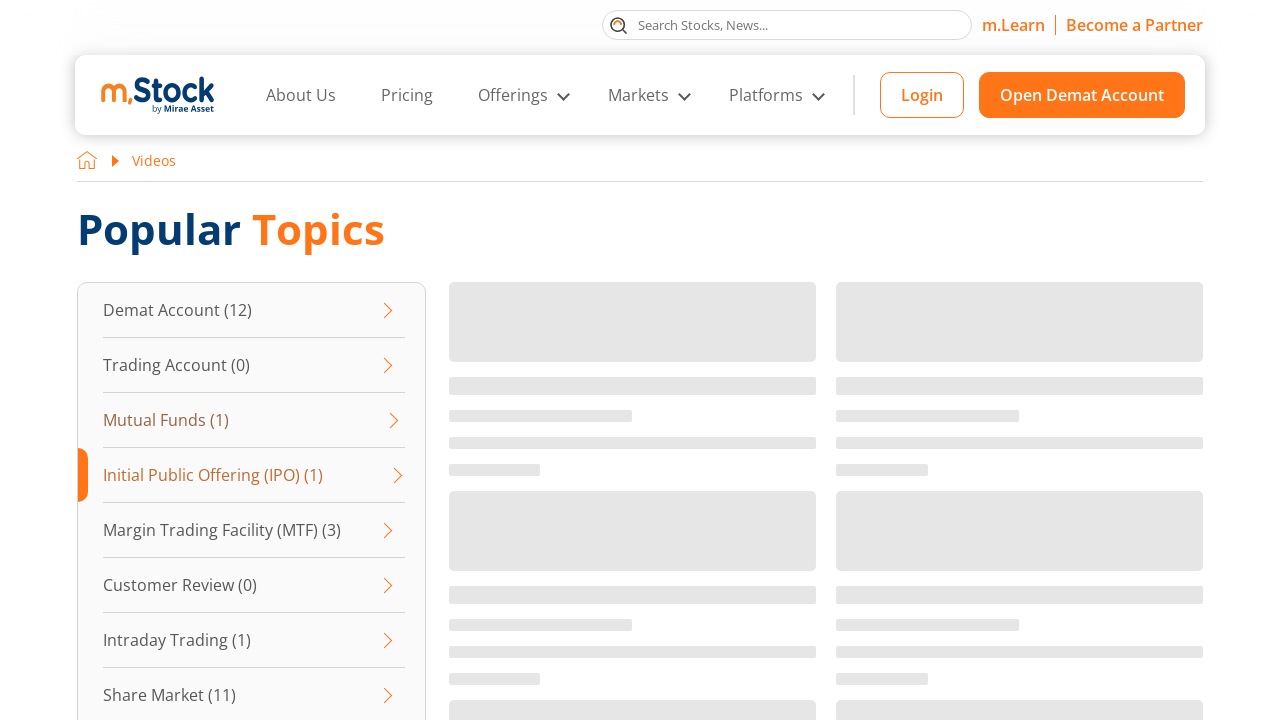

Waited 2 seconds for content to load
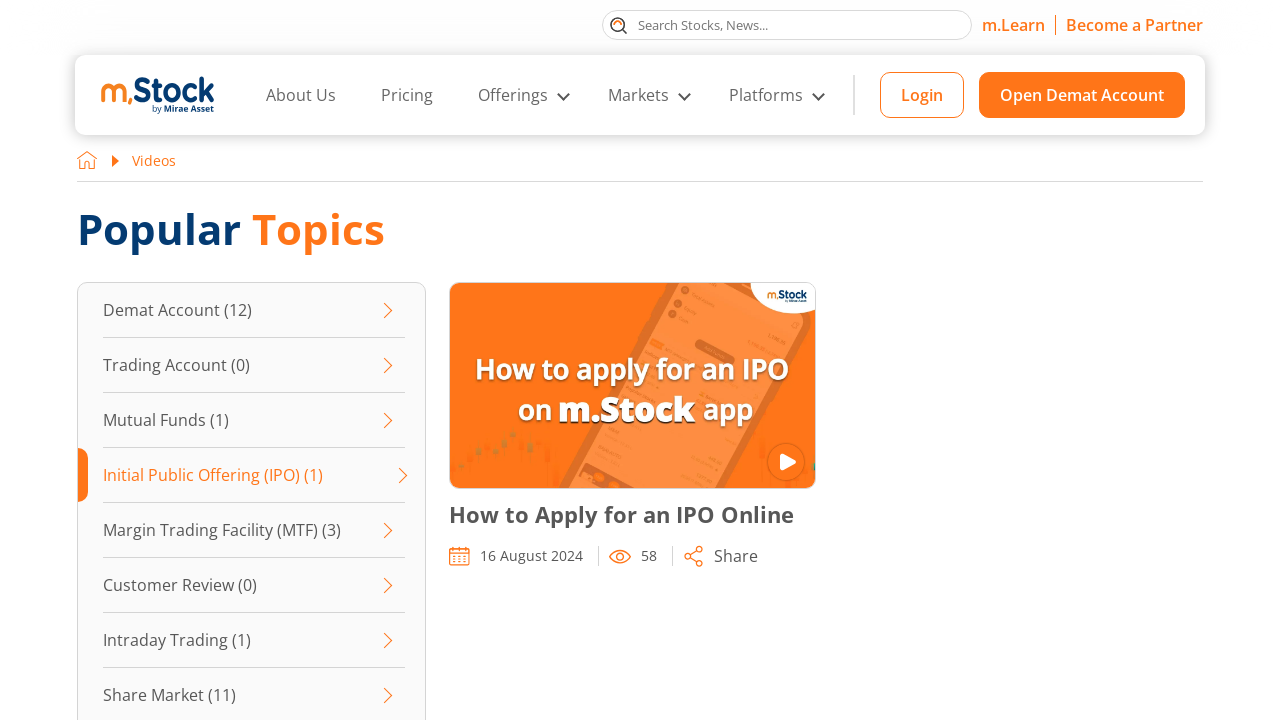

Clicked on 'Margin Trading Facility (MTF)' topic filter at (254, 530) on xpath=//*[text()='Margin Trading Facility (MTF)']
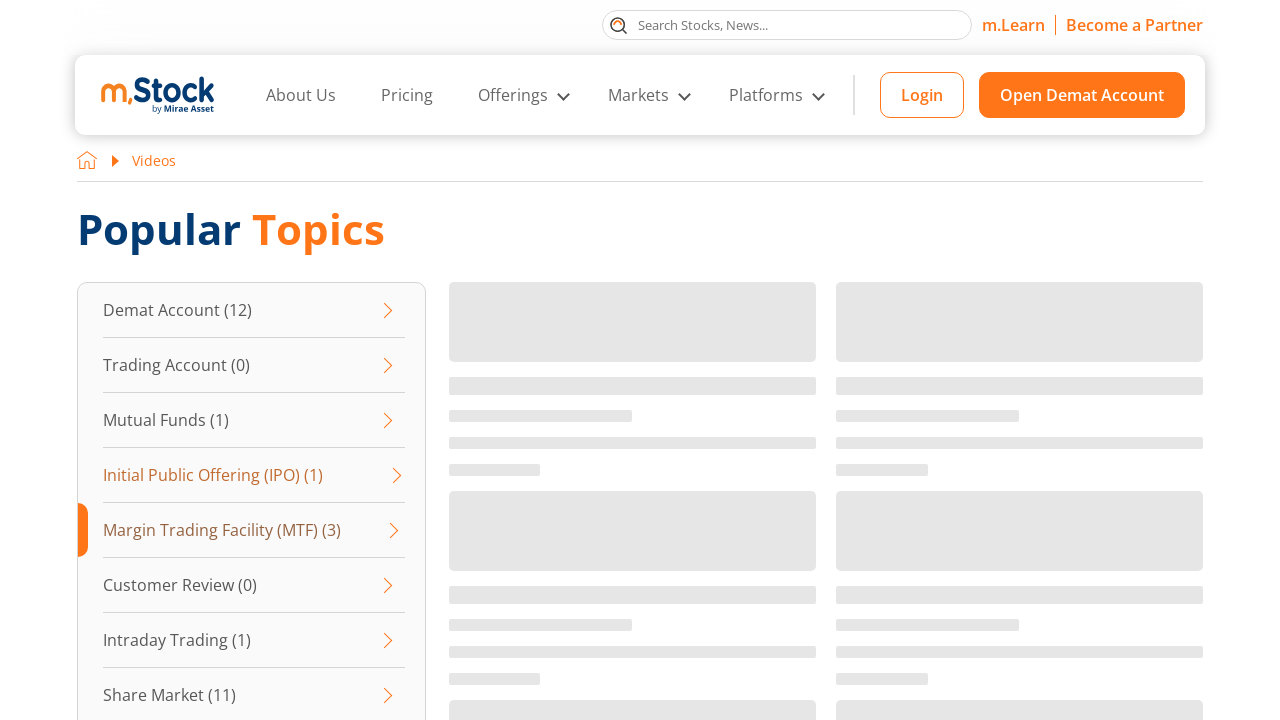

Waited 2 seconds for content to load
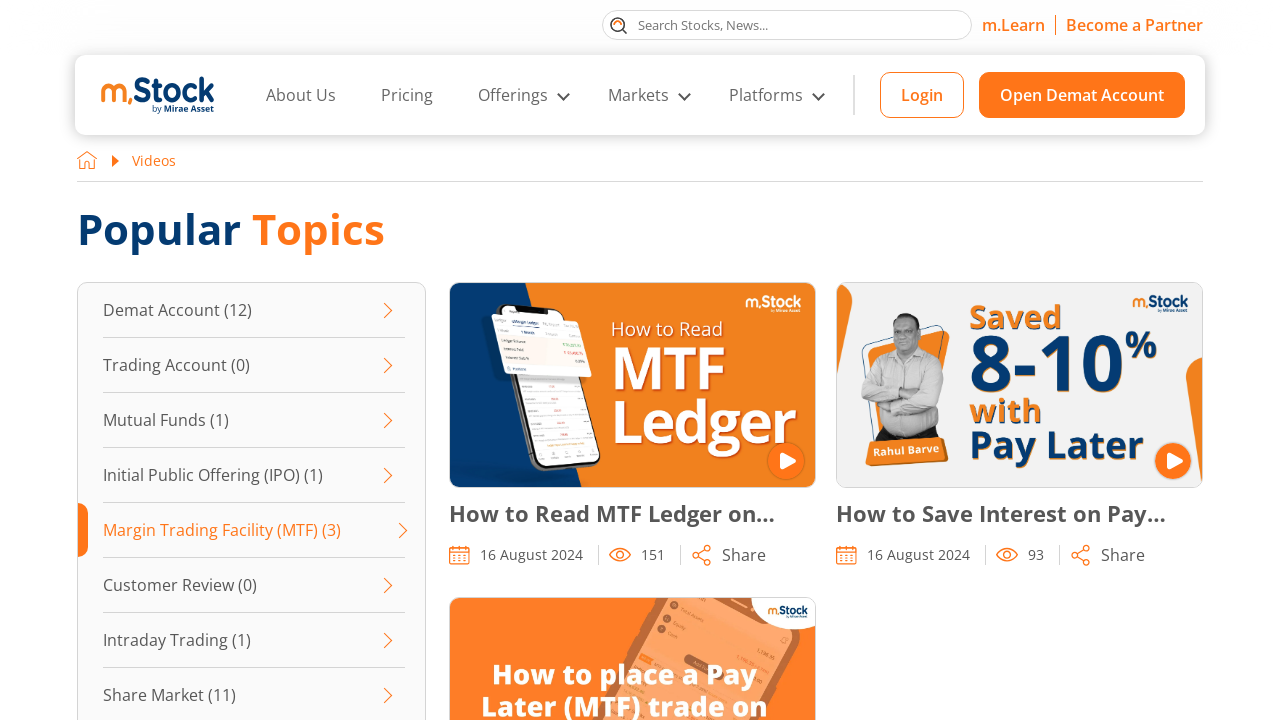

Clicked on 'Customer Review' topic filter at (254, 585) on xpath=//*[text()='Customer Review']
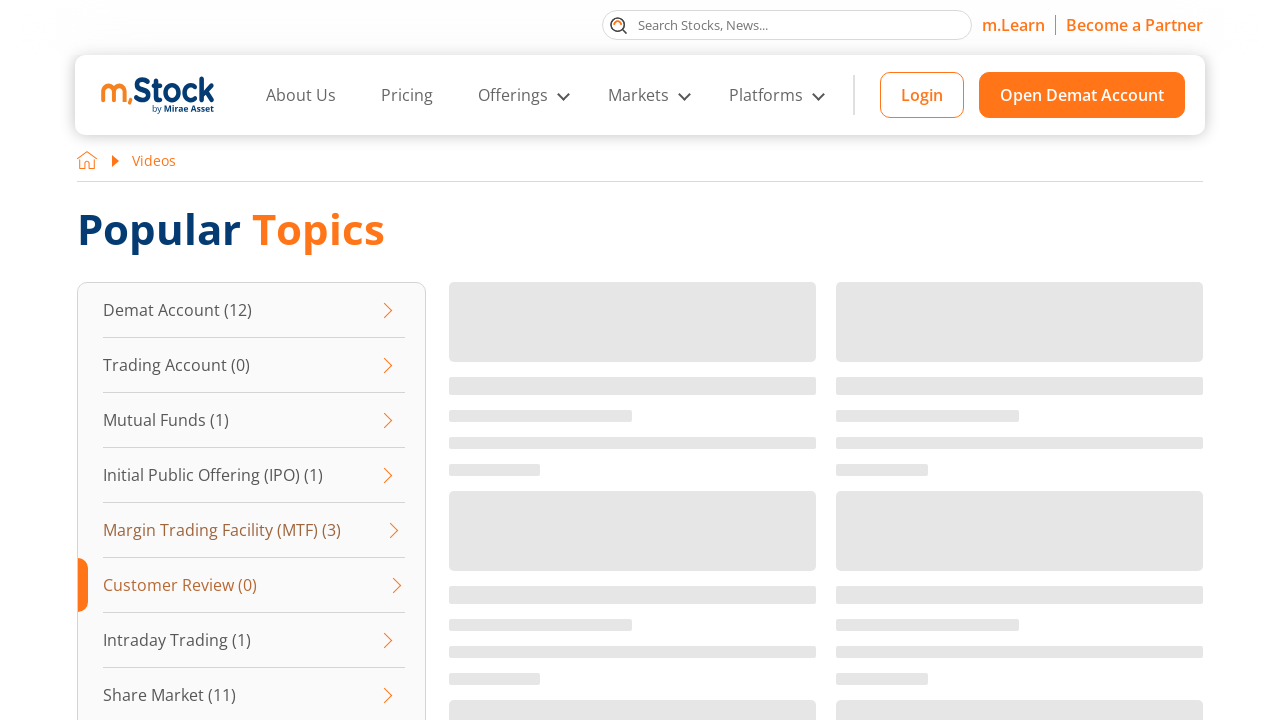

Waited 2 seconds for content to load
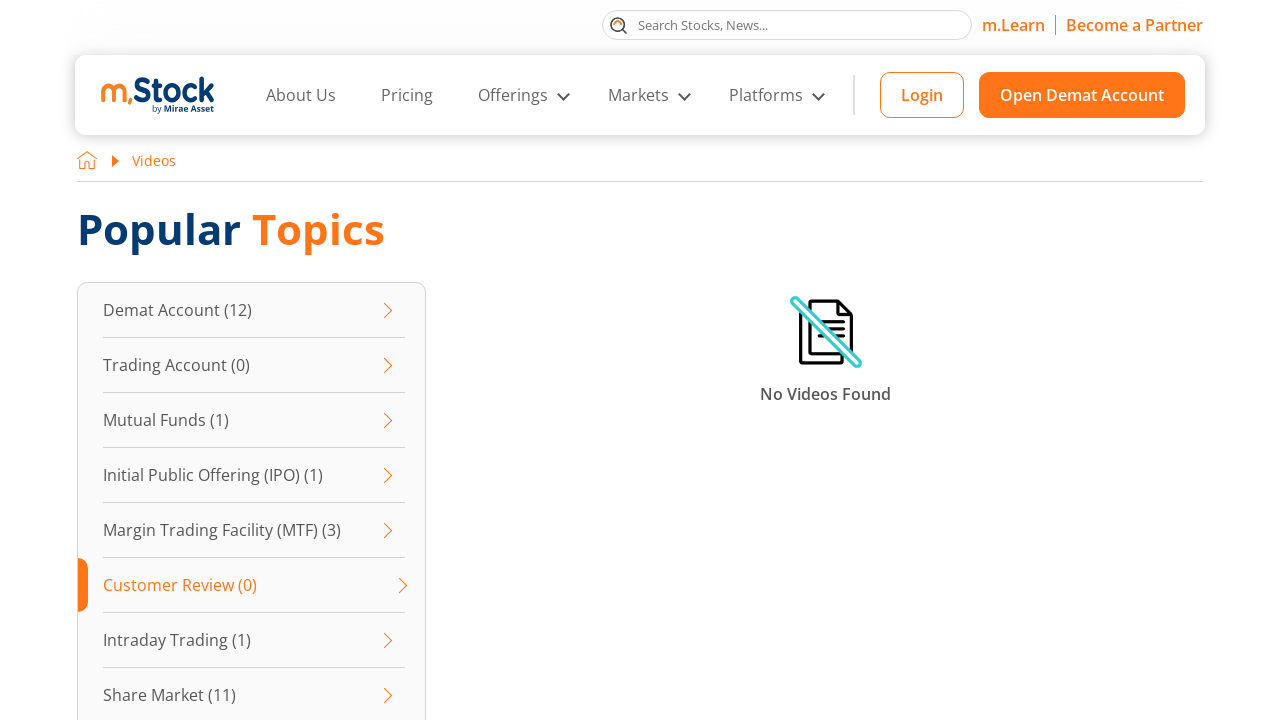

Clicked on 'Intraday Trading' topic filter at (254, 640) on xpath=//*[text()='Intraday Trading']
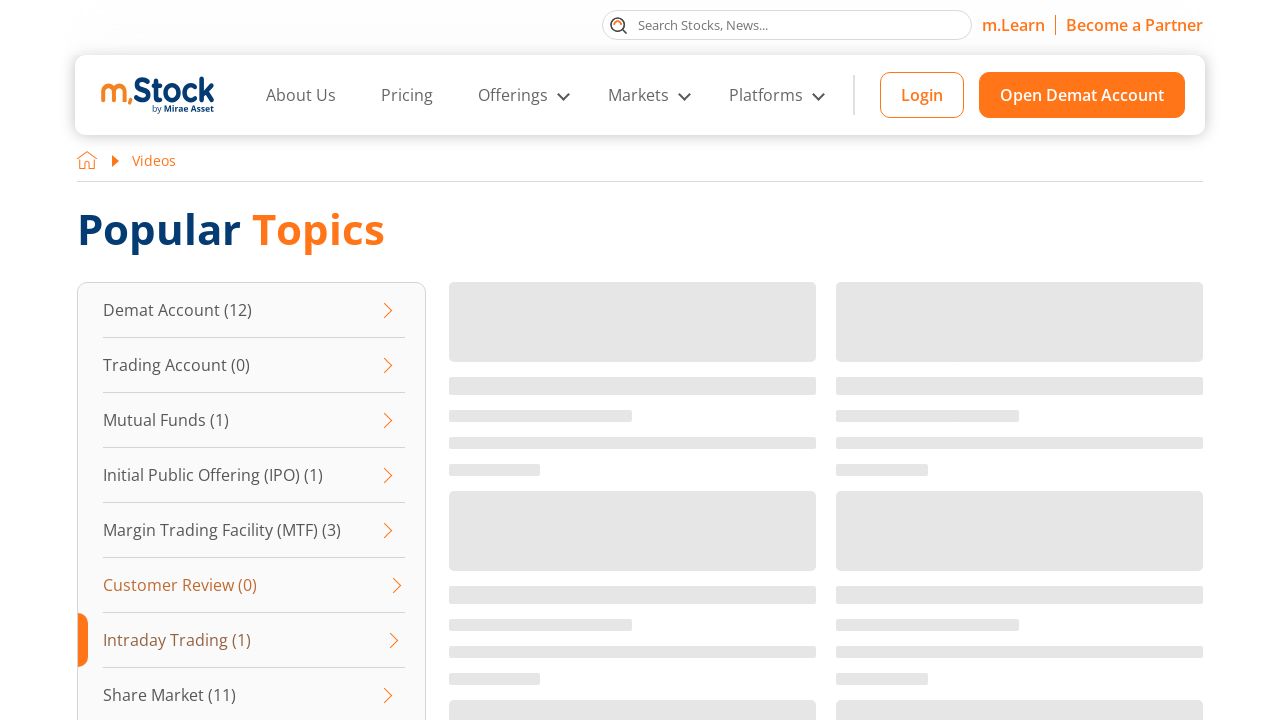

Waited 2 seconds for content to load
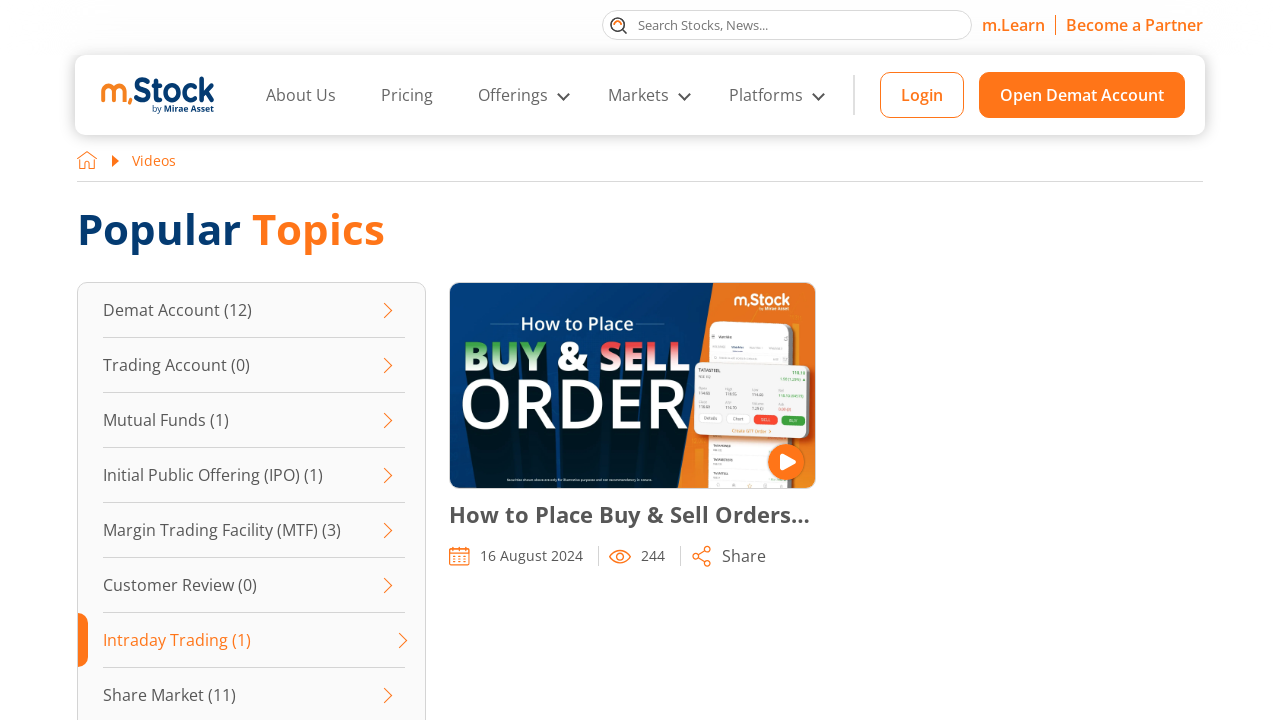

Clicked on a video thumbnail to play video at (632, 385) on xpath=//*[@src='https://marktech-images.mstock.com/MACM-CMS/Assets/video_list_im
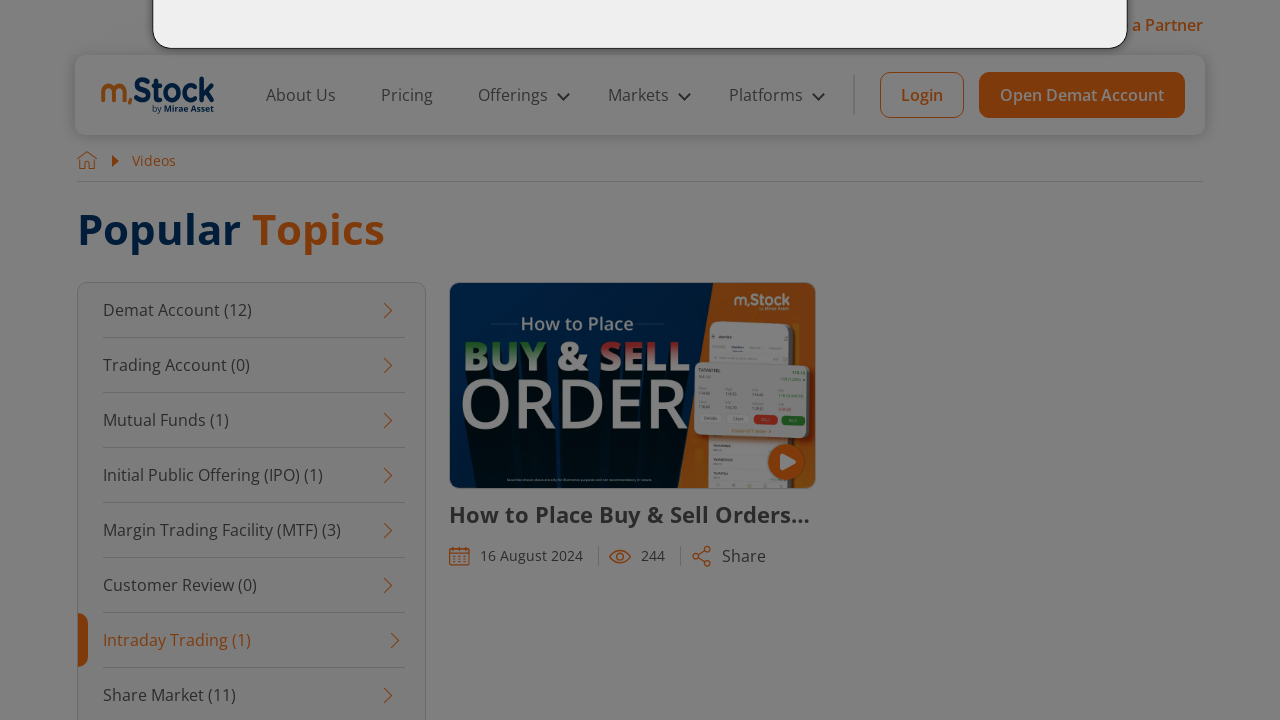

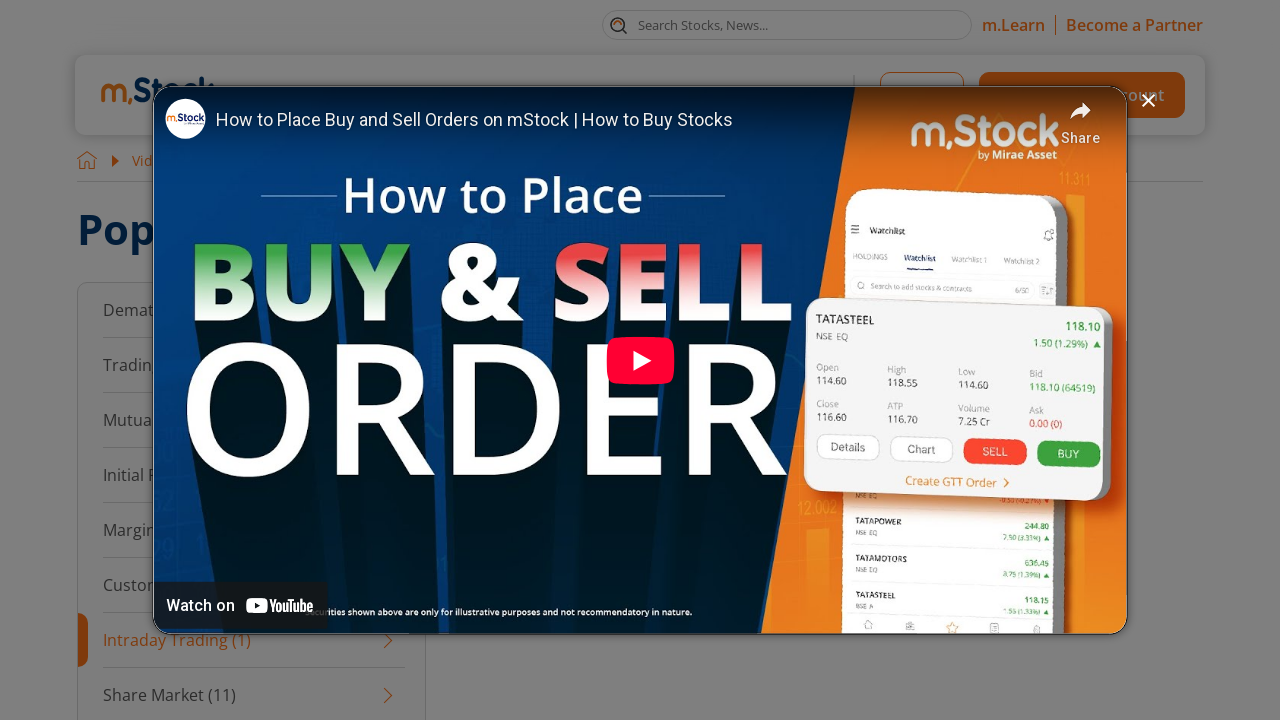